Tests iframe interaction by switching to an iframe, clicking a button inside it, then switching back to the main page and clicking a menu button

Starting URL: https://www.w3schools.com/js/tryit.asp?filename=tryjs_myfirst

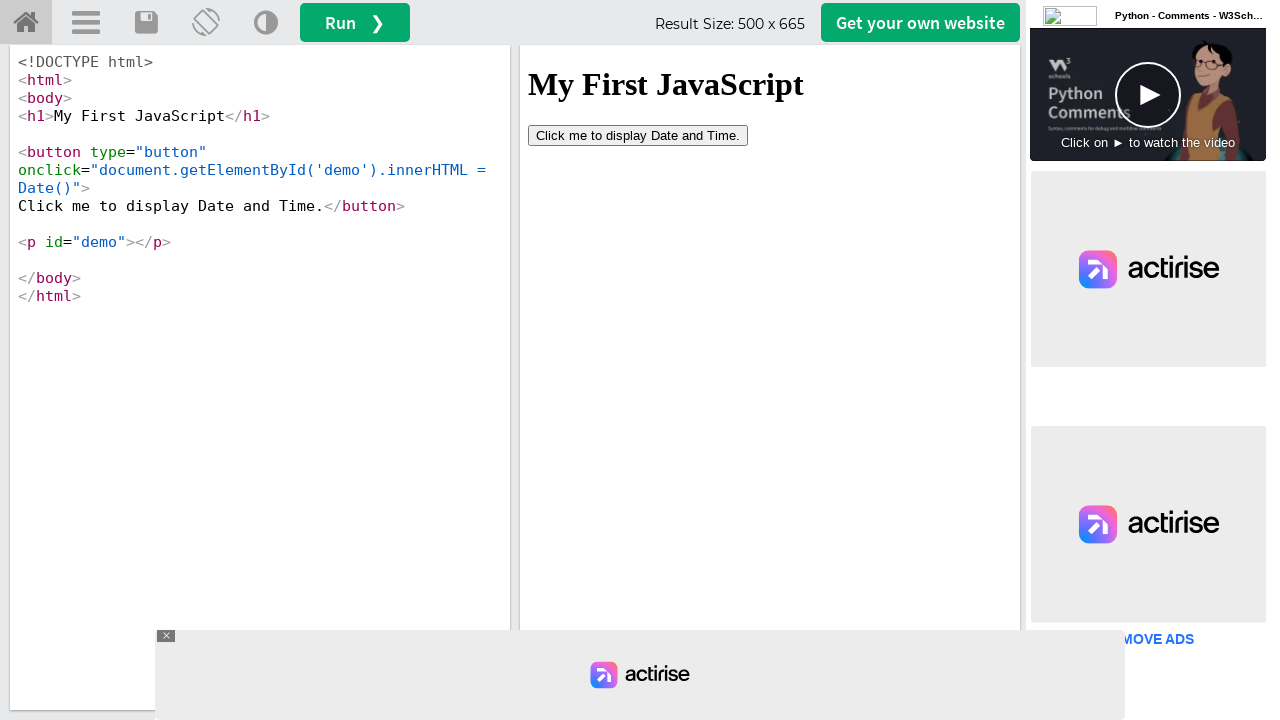

Located iframe with ID 'iframeResult'
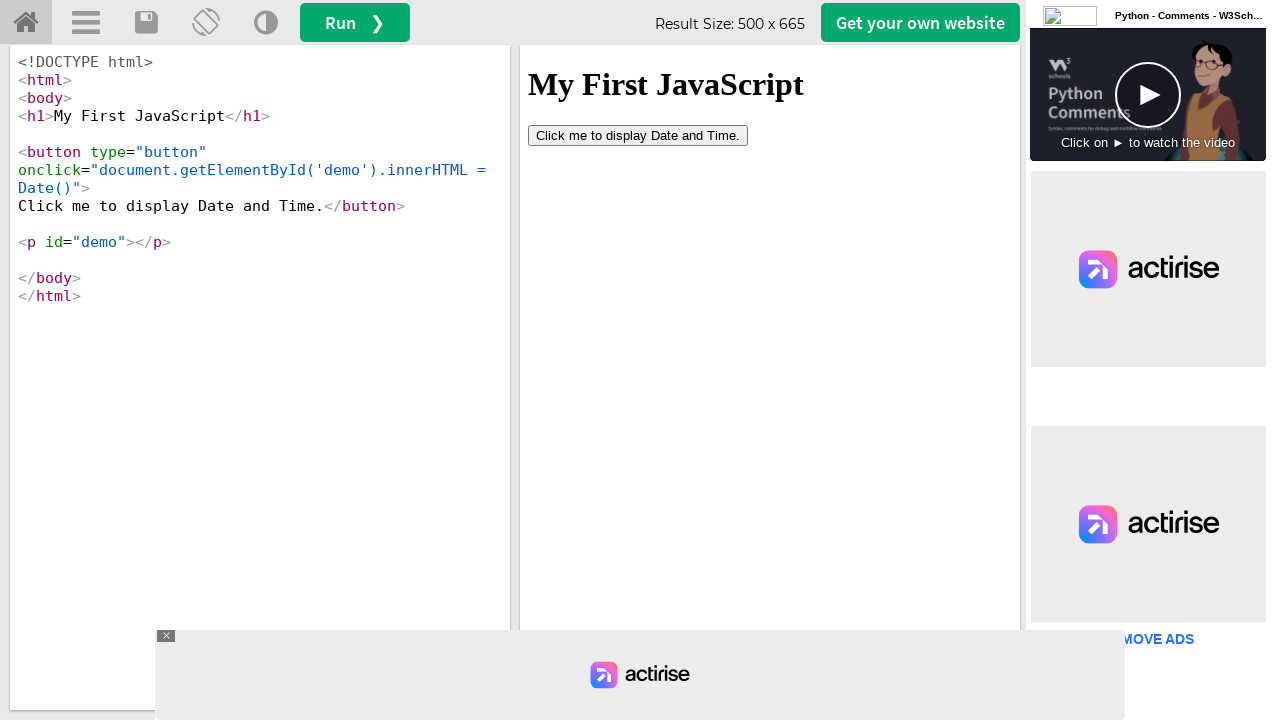

Clicked 'Click me to' button inside iframe at (638, 135) on #iframeResult >> internal:control=enter-frame >> button:has-text('Click me to')
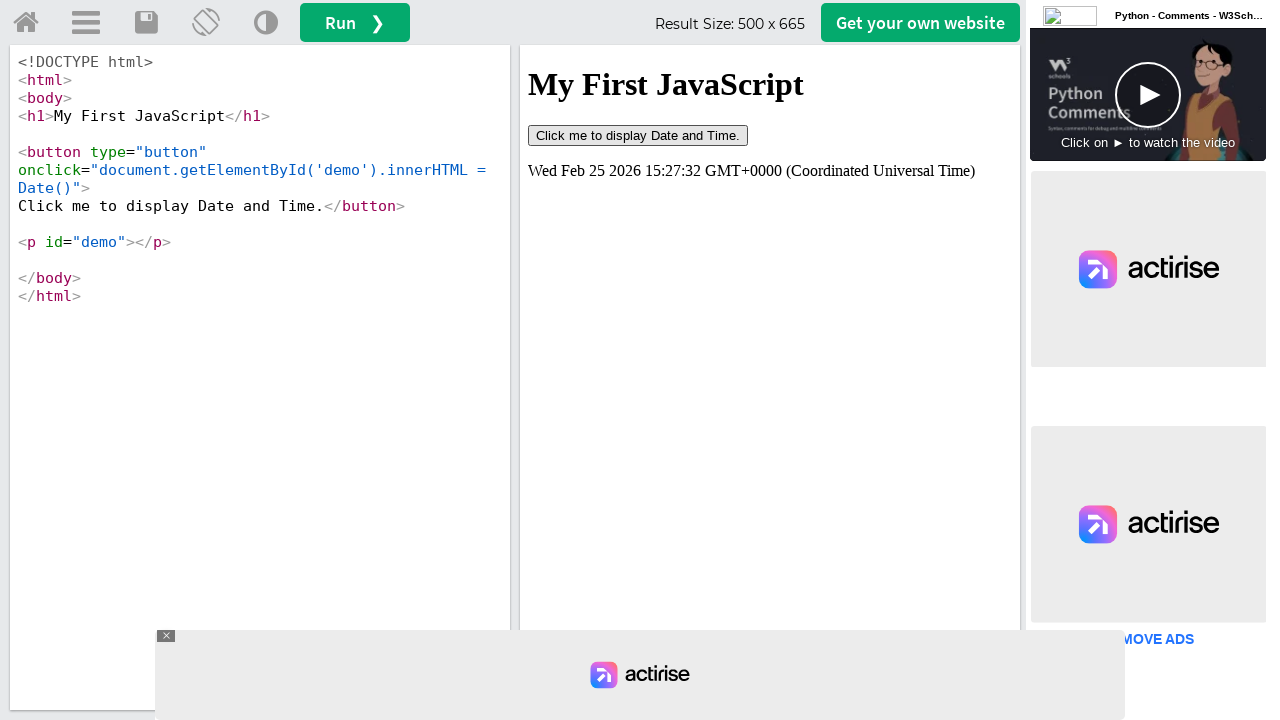

Clicked menu button on main page after switching back from iframe at (86, 23) on #menuButton
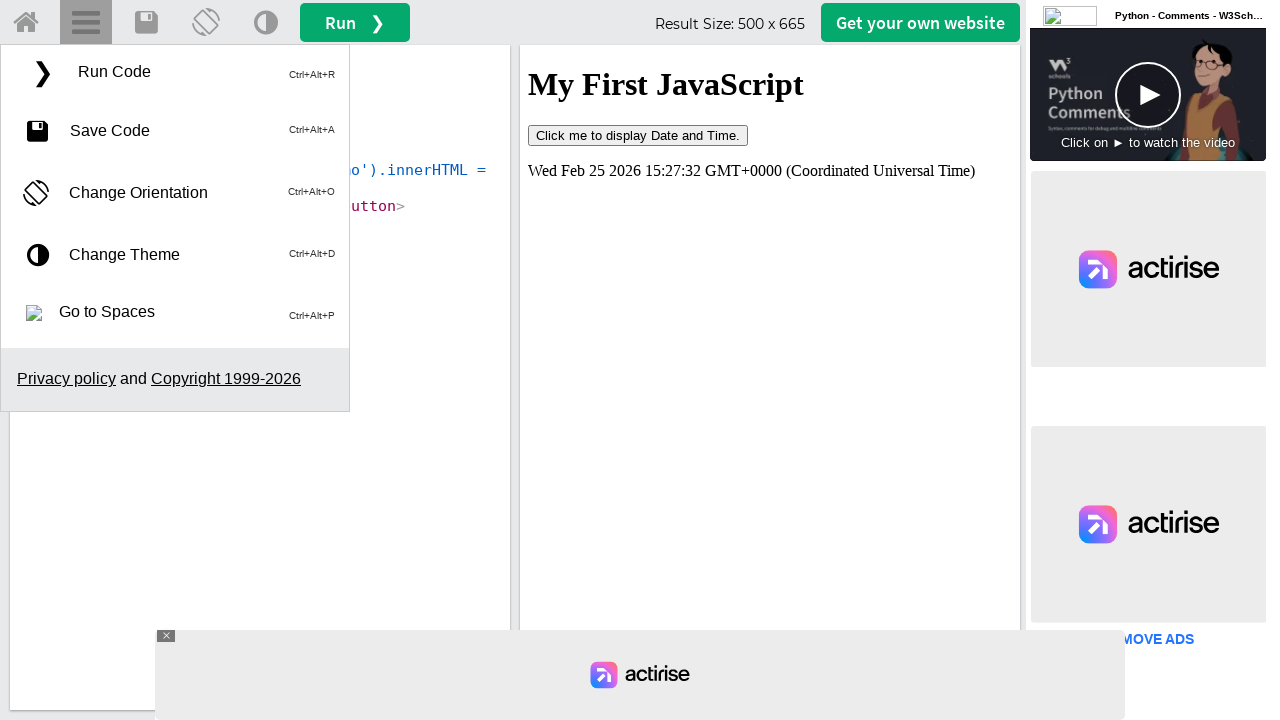

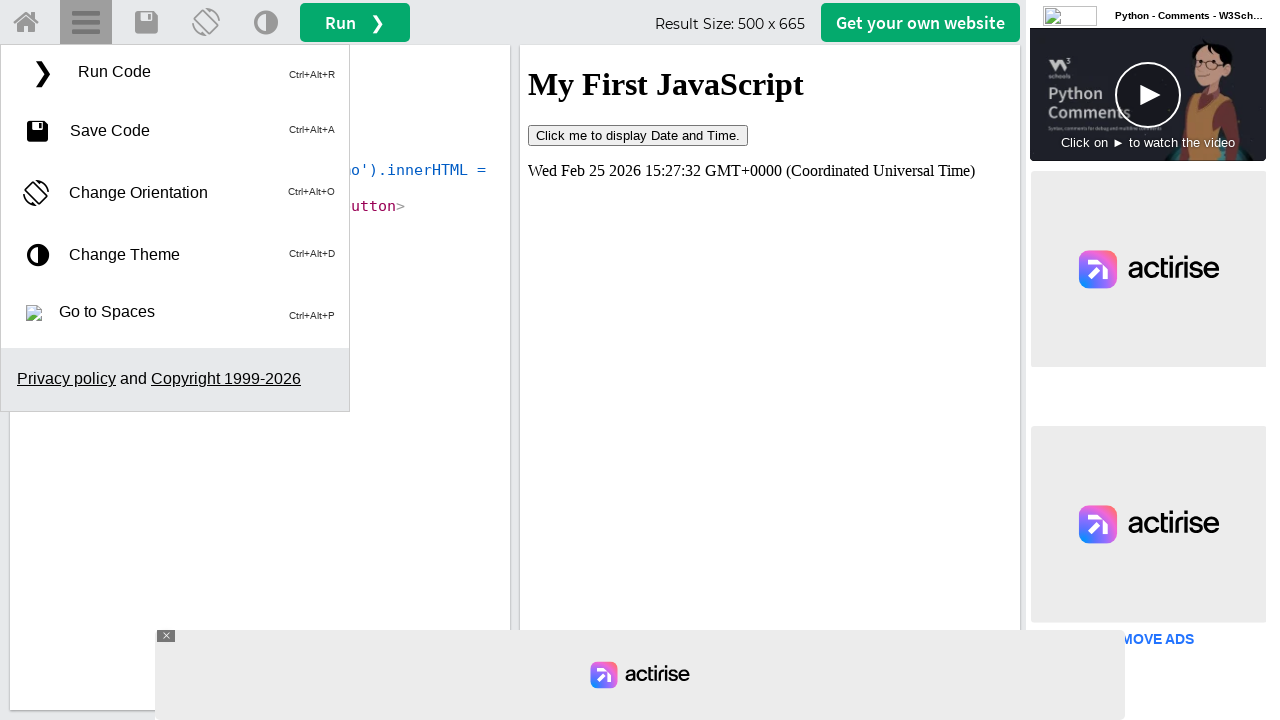